Navigates to DemoQA homepage and clicks on the Elements section card to access the Elements demo page

Starting URL: https://demoqa.com

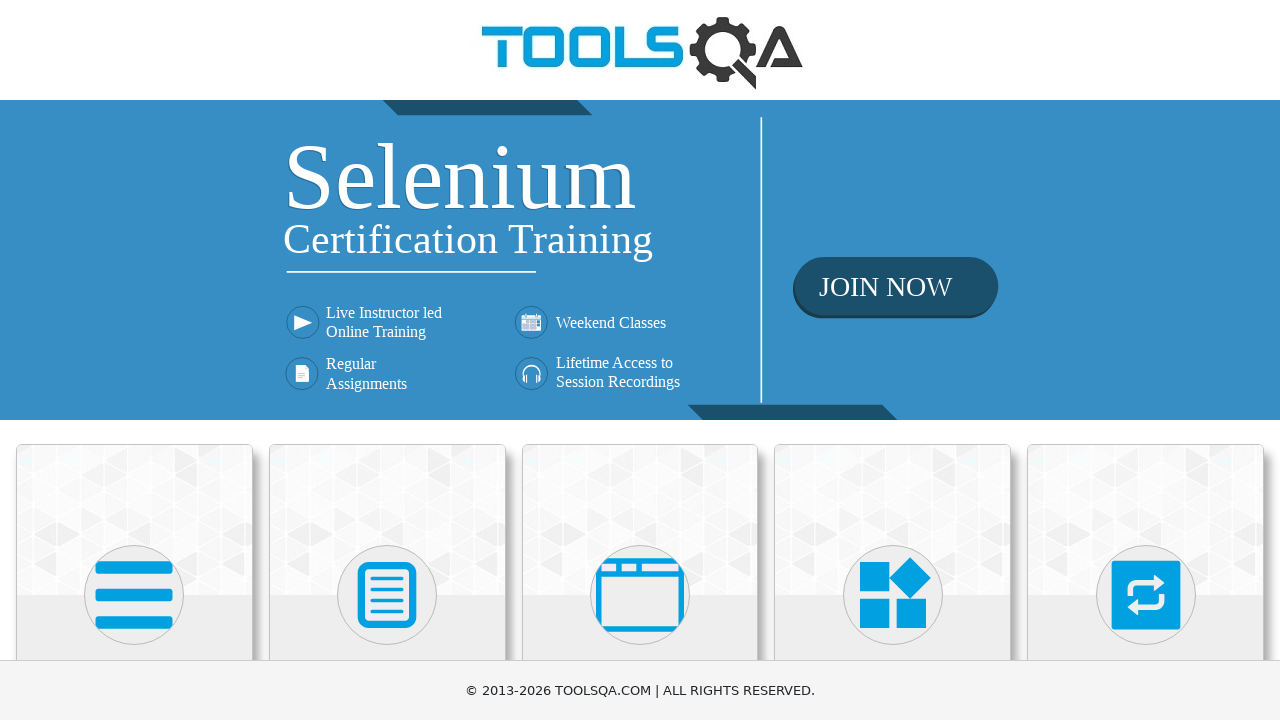

Elements card became visible on DemoQA homepage
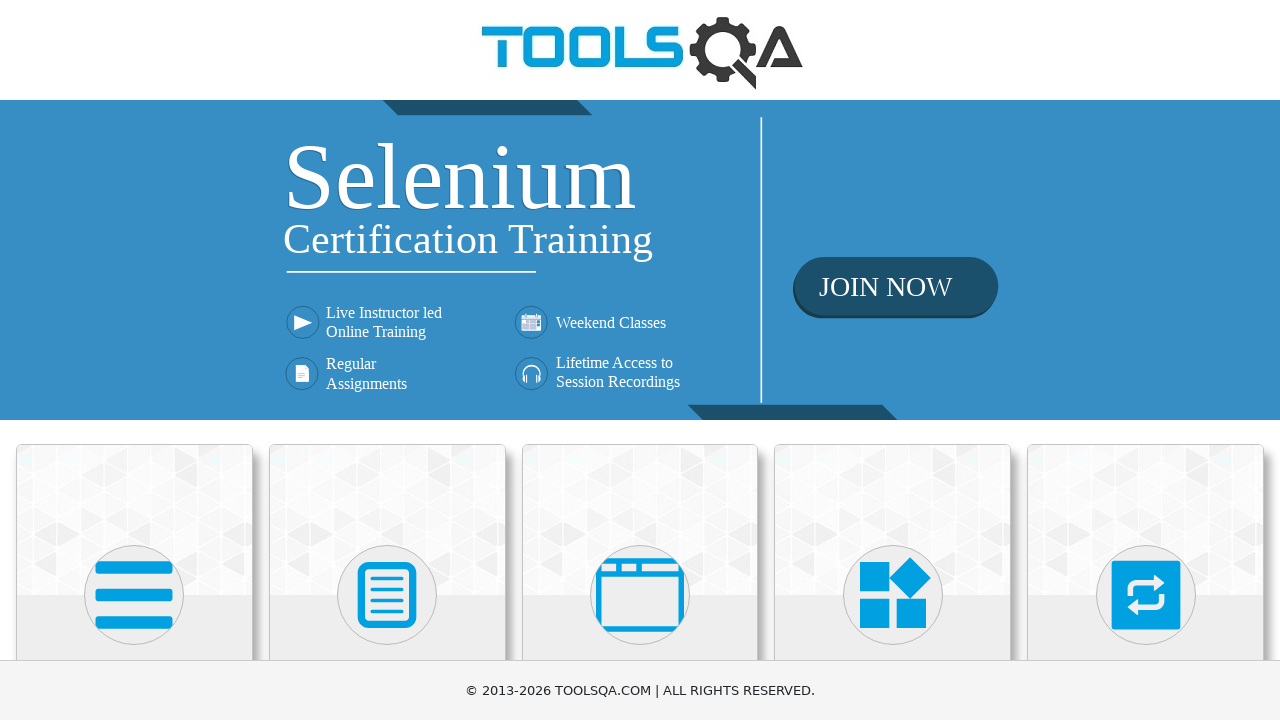

Clicked on Elements section card at (134, 360) on xpath=//h5[contains(text(),'Elements')]
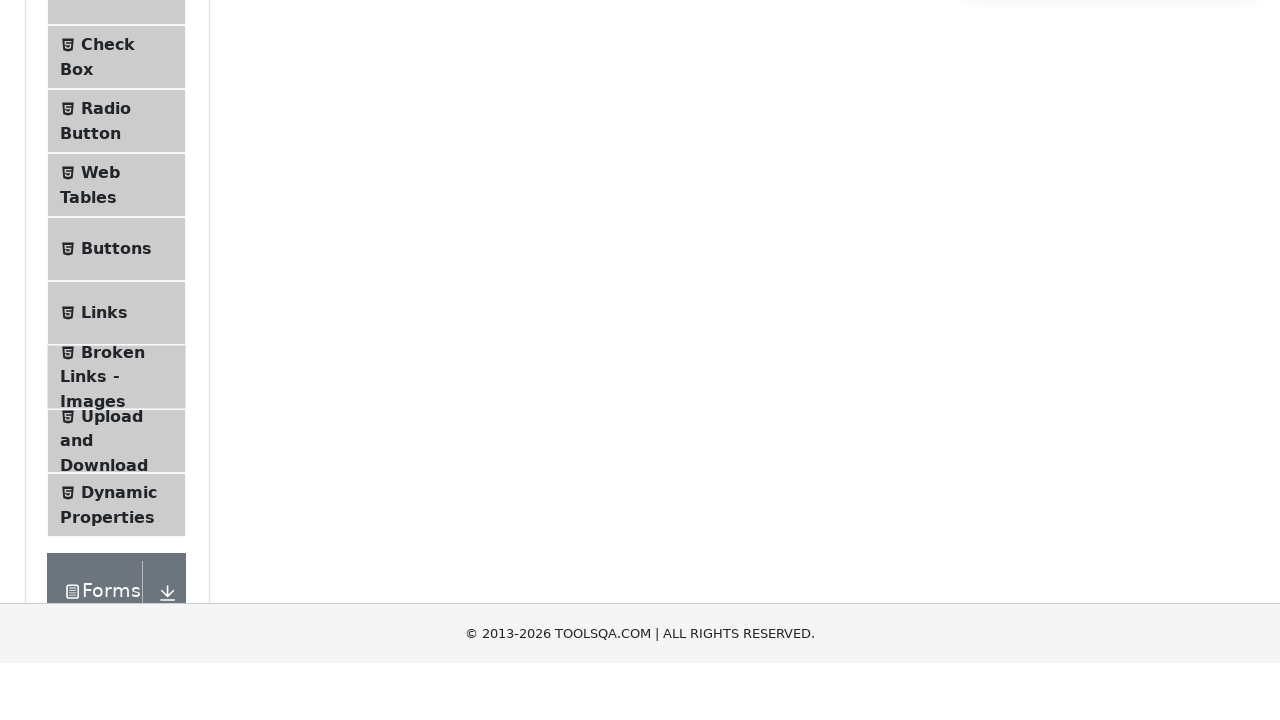

Elements demo page loaded successfully
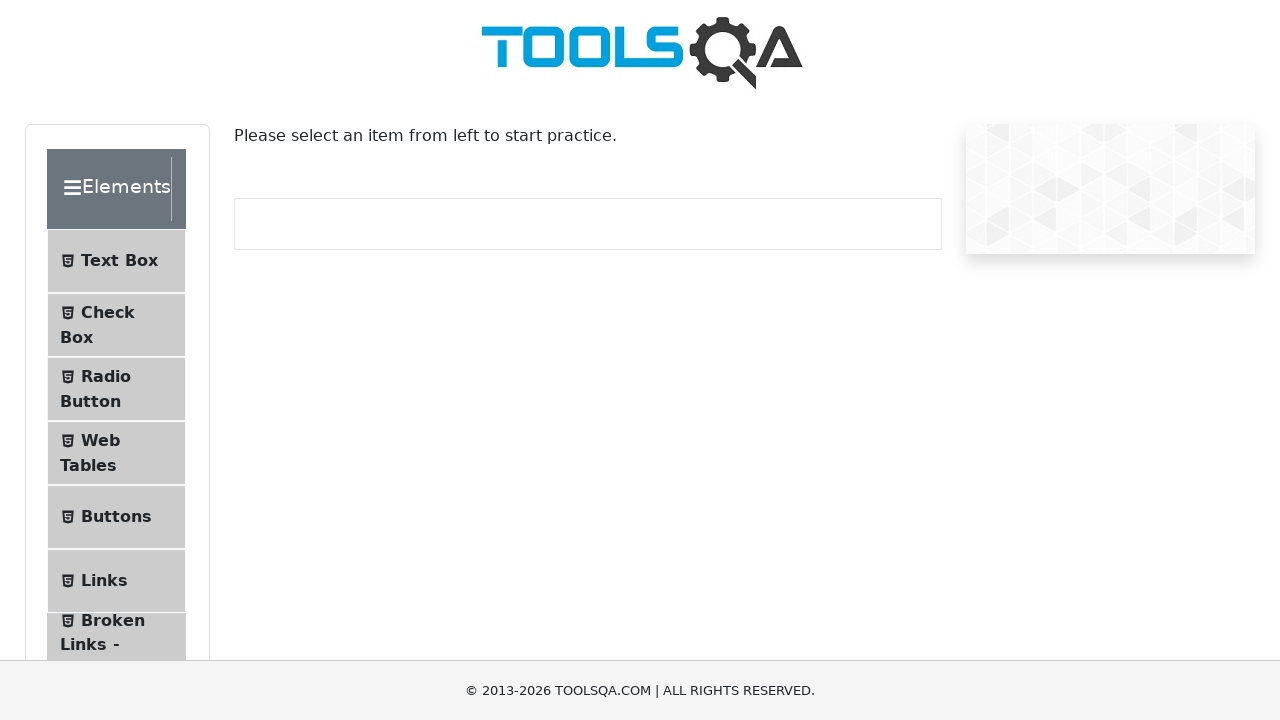

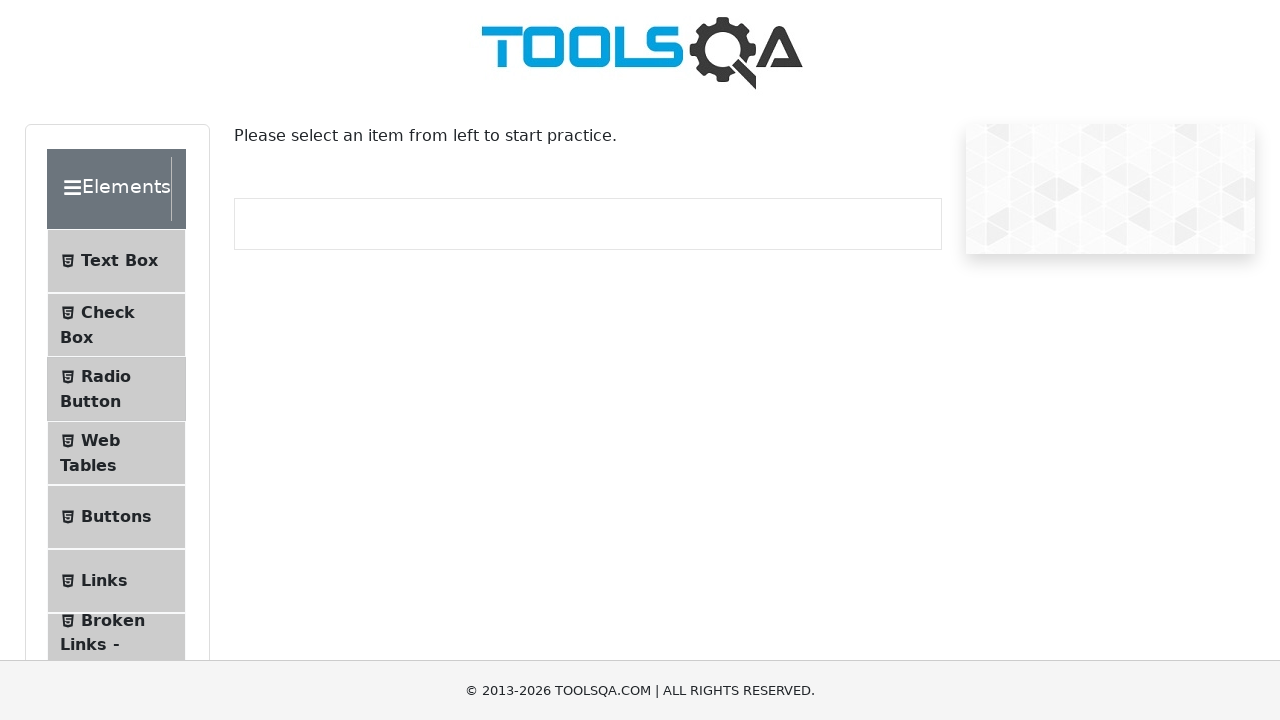